Tests window handle management by opening a help link in a new tab, switching between tabs, and closing the child tab

Starting URL: http://accounts.google.com/signup

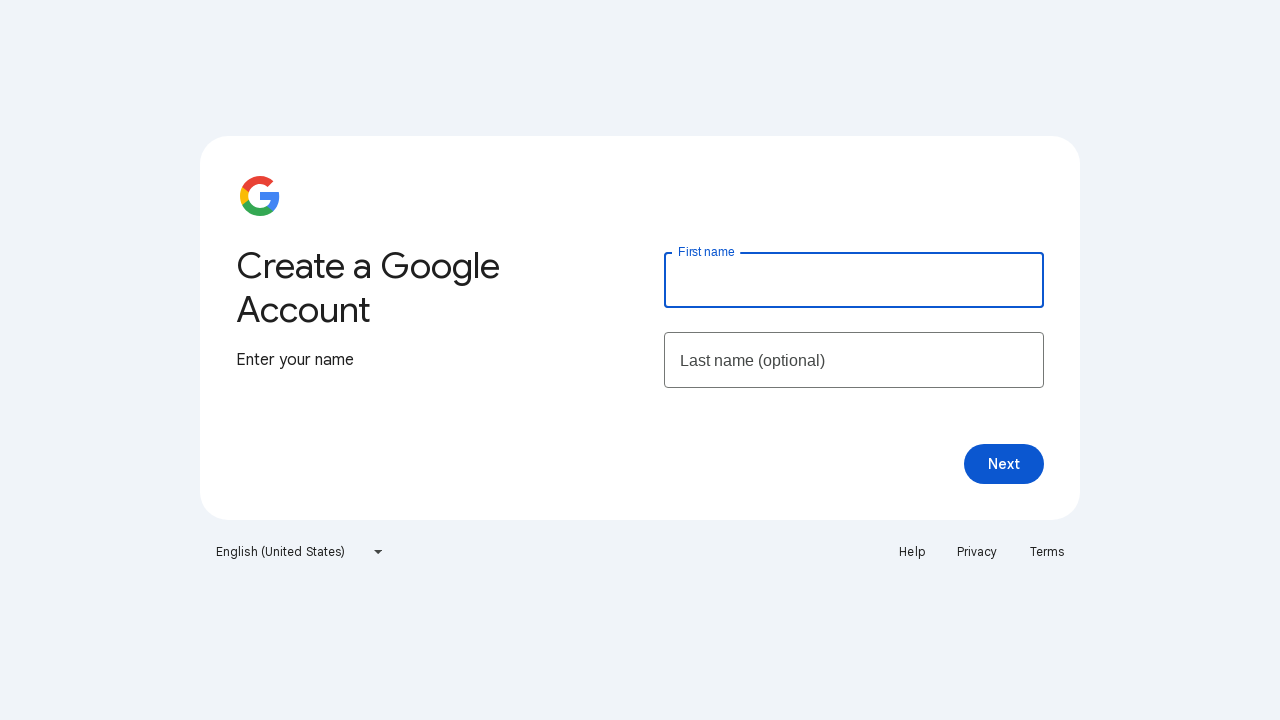

Clicked Help link to open new tab at (912, 552) on a:has-text('Help')
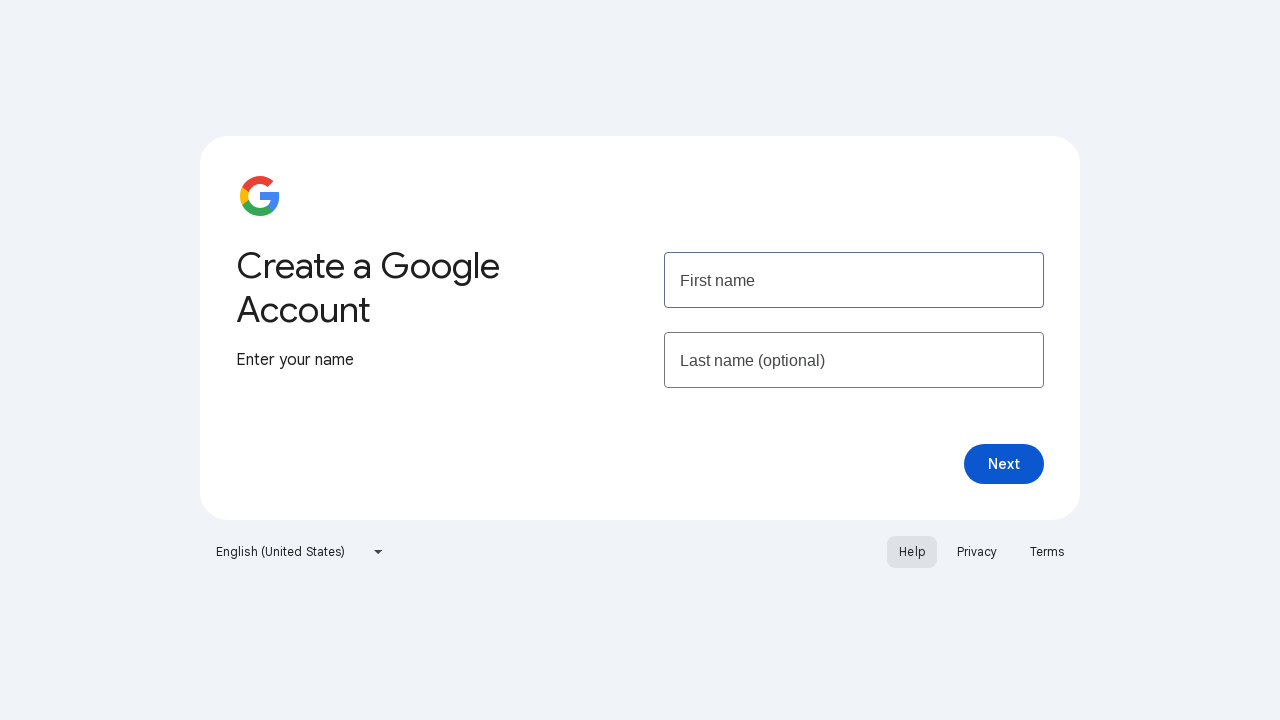

Retrieved all open pages/tabs from context
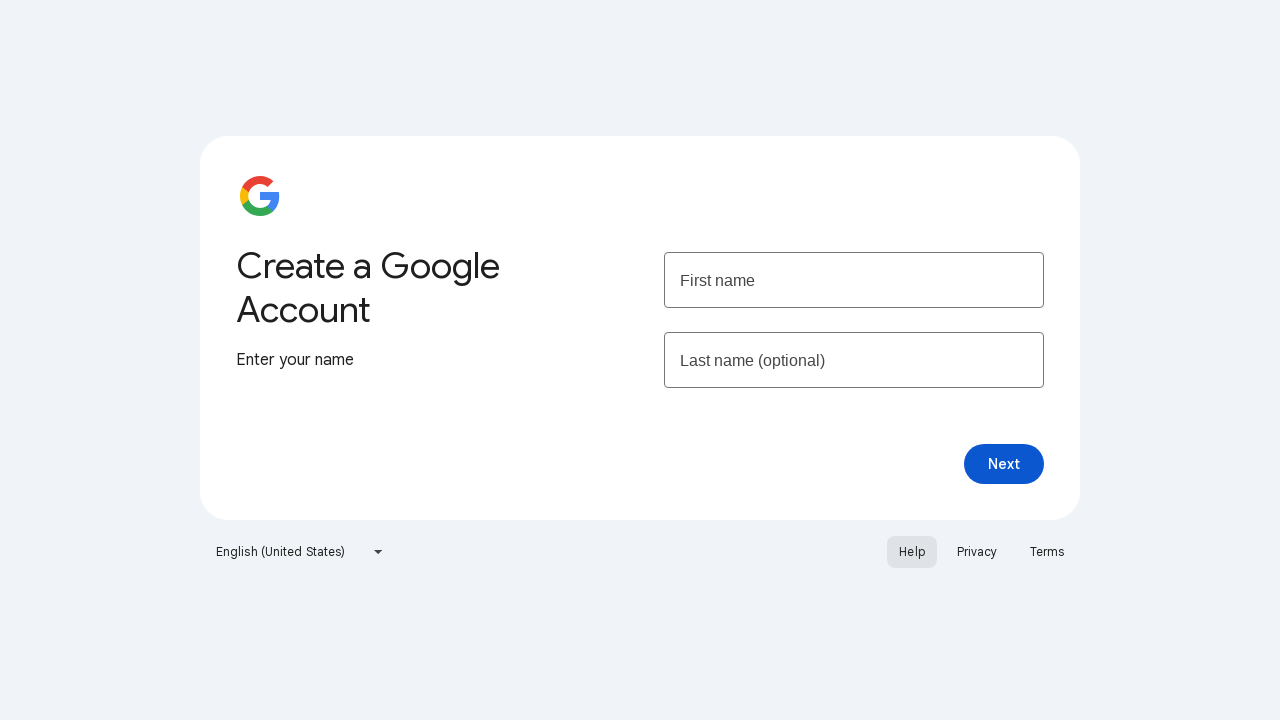

Clicked Help link again from main tab at (912, 552) on a:has-text('Help')
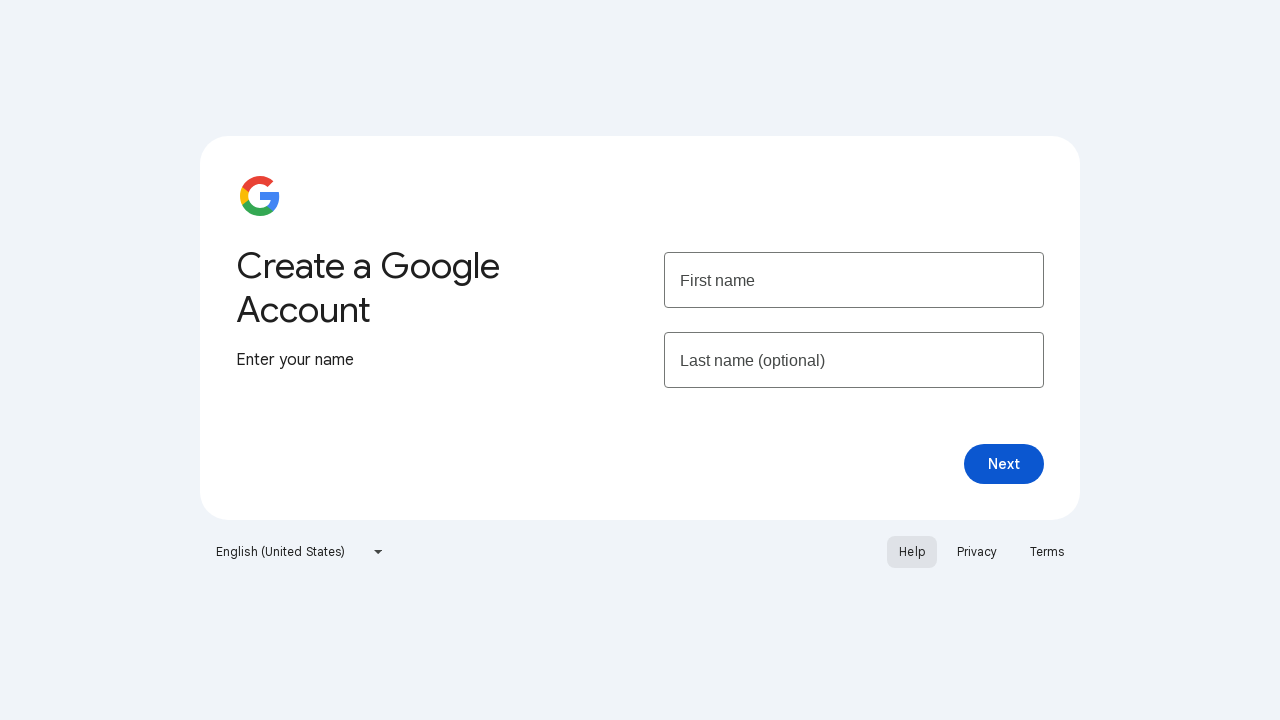

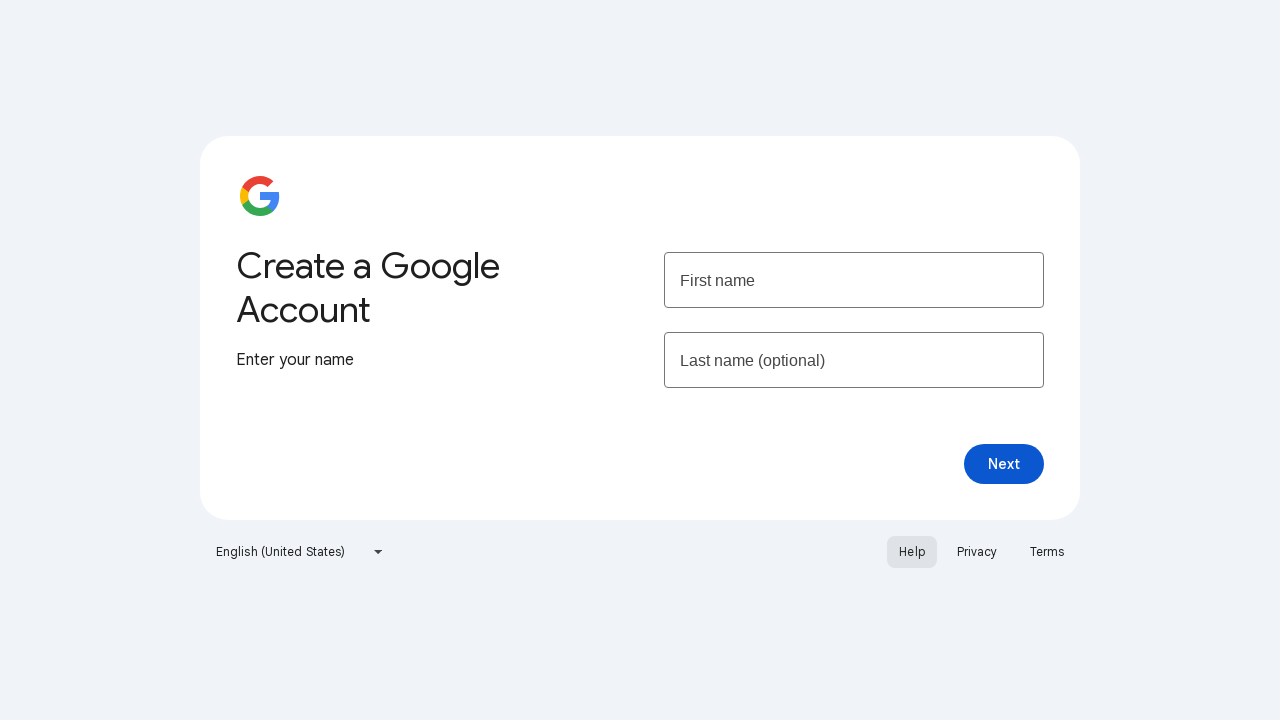